Tests navigation on XKCD website by scrolling to the comic element and then clicking the "Previous" link to navigate to the previous comic entry.

Starting URL: https://xkcd.com

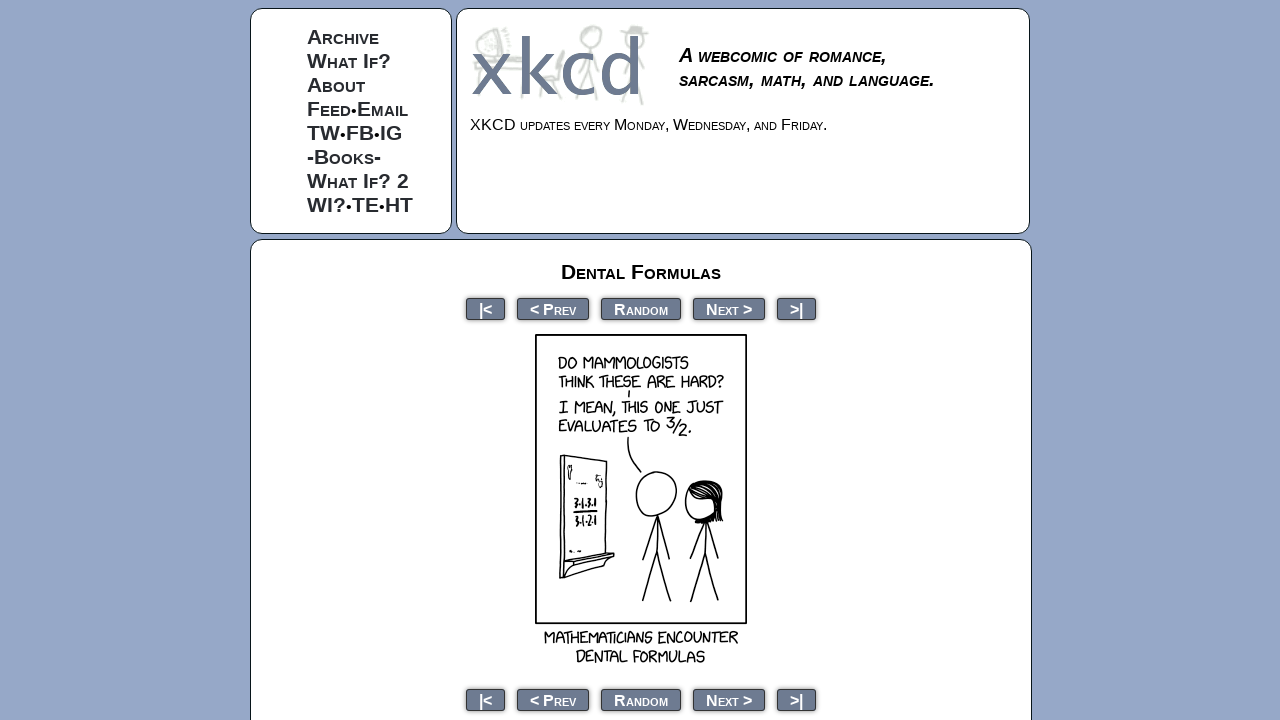

Comic image loaded on XKCD homepage
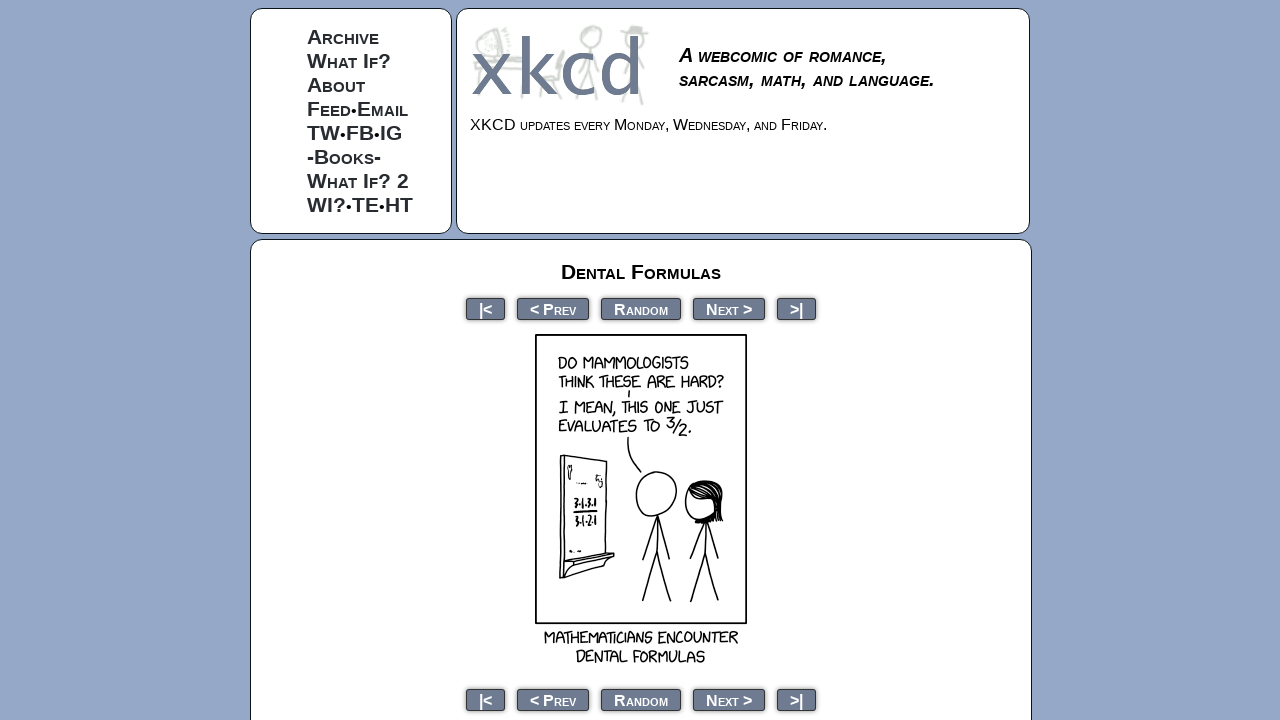

Scrolled to comic element
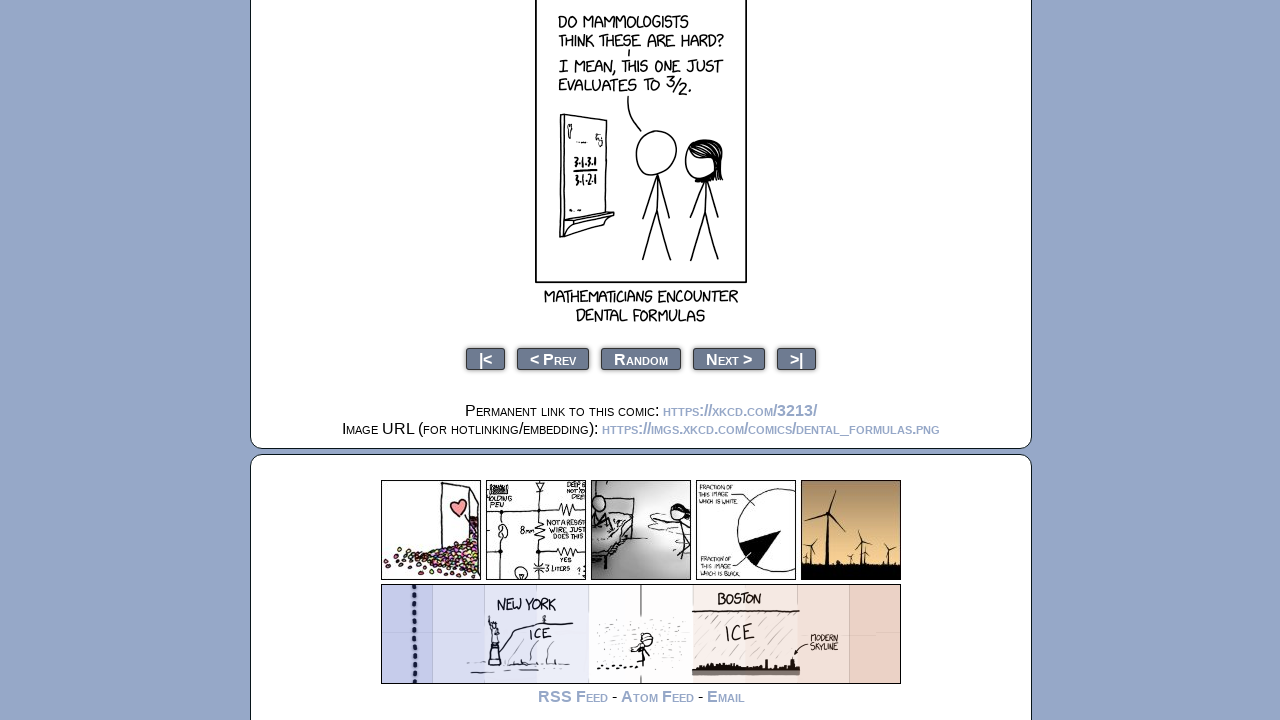

Waited for scroll animation to complete
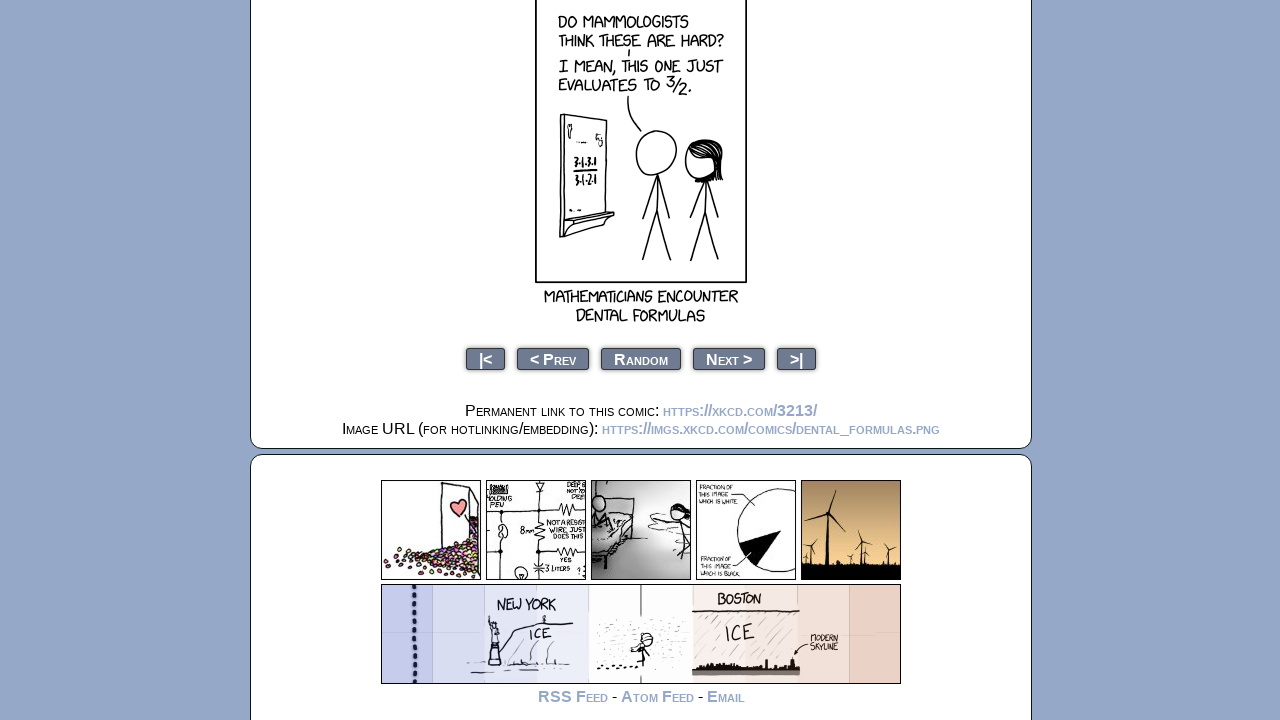

Clicked 'Previous' link to navigate to previous comic at (553, 308) on a:has-text('< Prev')
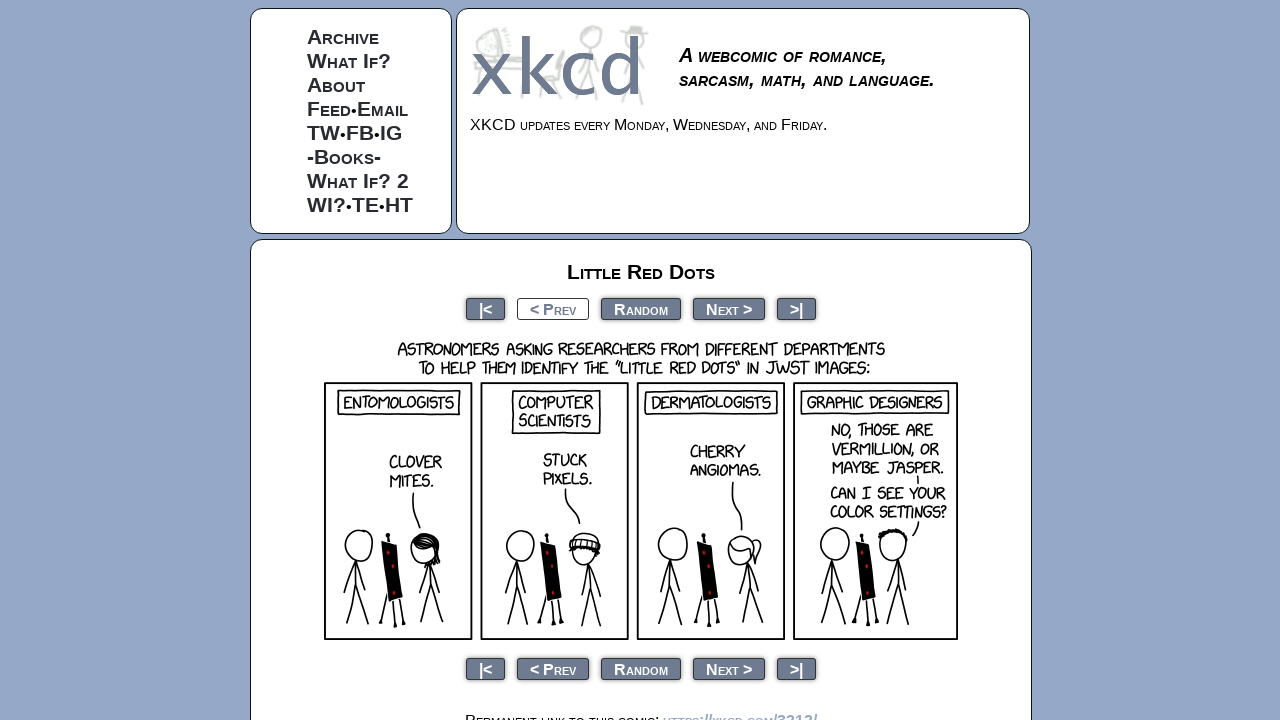

Previous comic page loaded successfully
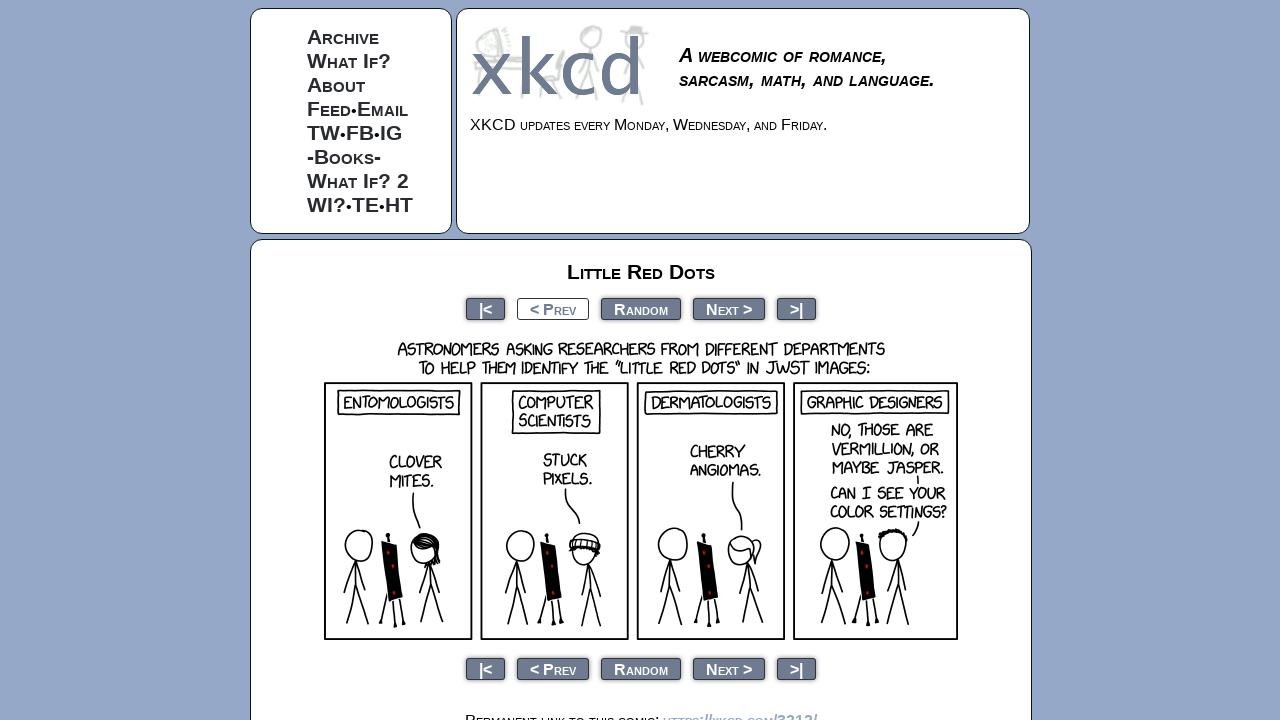

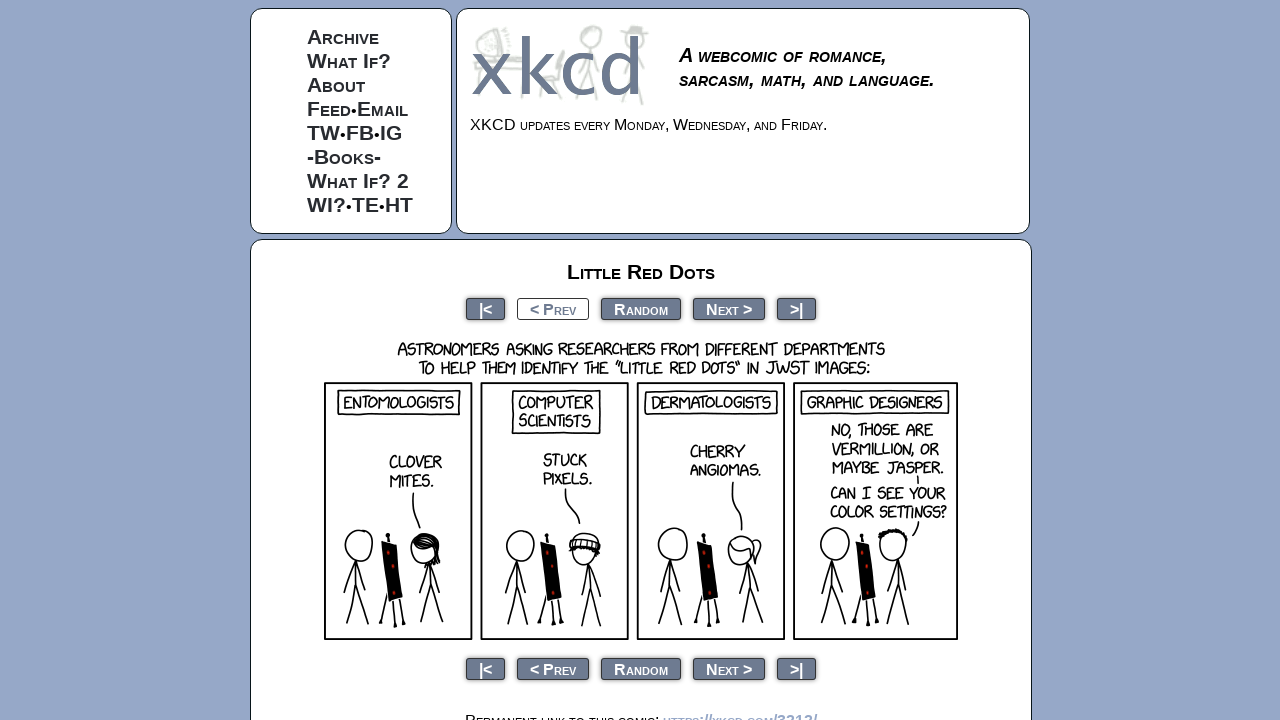